Navigates to a demo site with iframes, switches to an iframe, searches for "Books", and interacts with the search results

Starting URL: https://www.globalsqa.com/demo-site/frames-and-windows/#iFrame

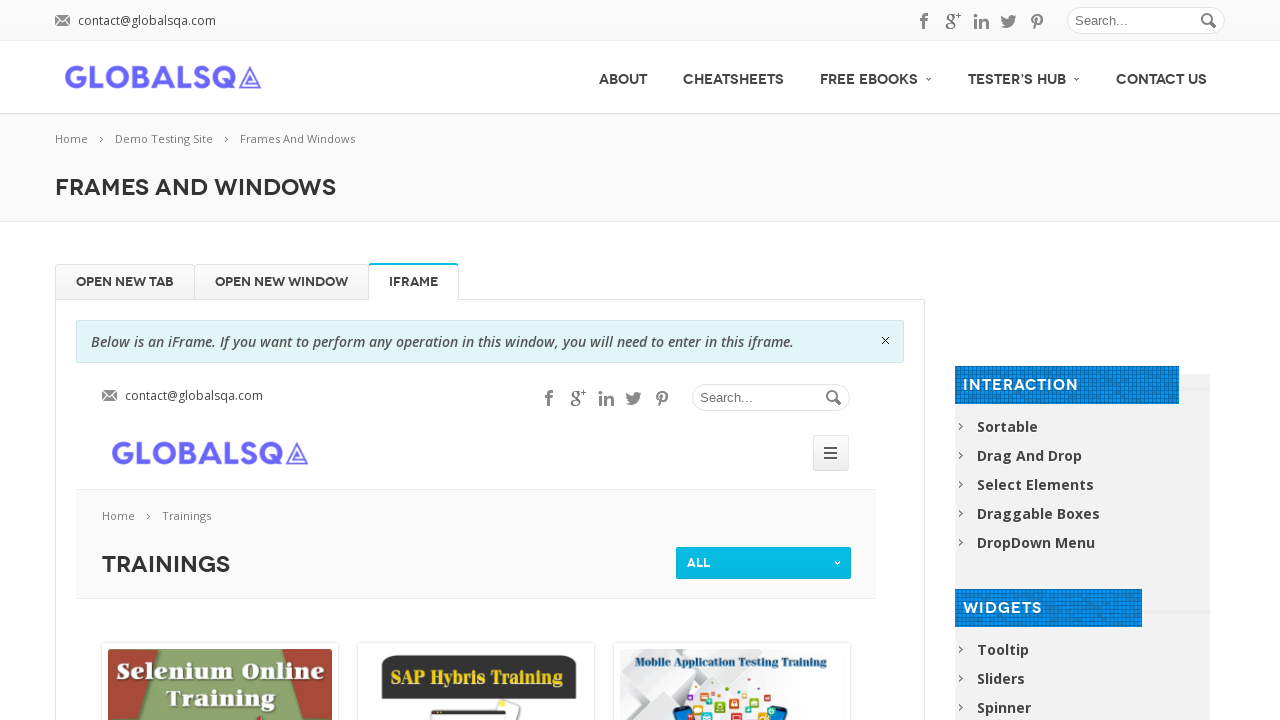

Switched to iframe named 'globalSqa'
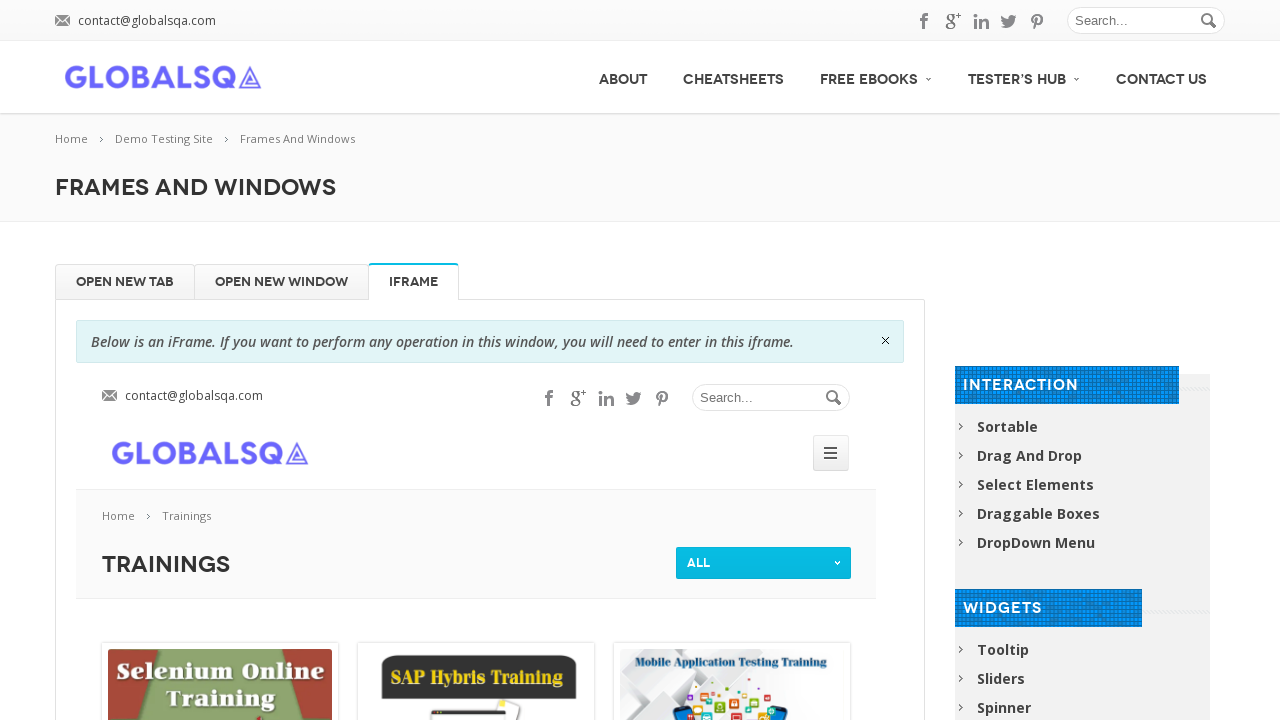

Filled search field with 'Books' on #s
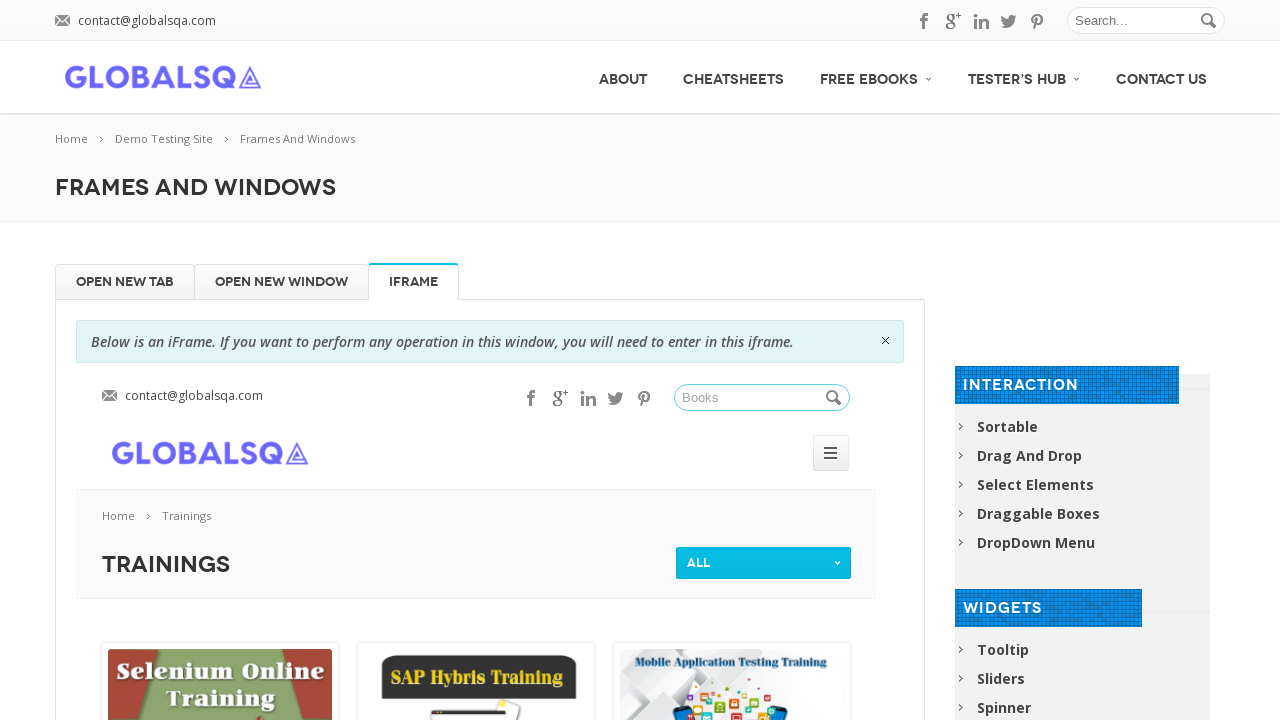

Pressed Enter to submit search
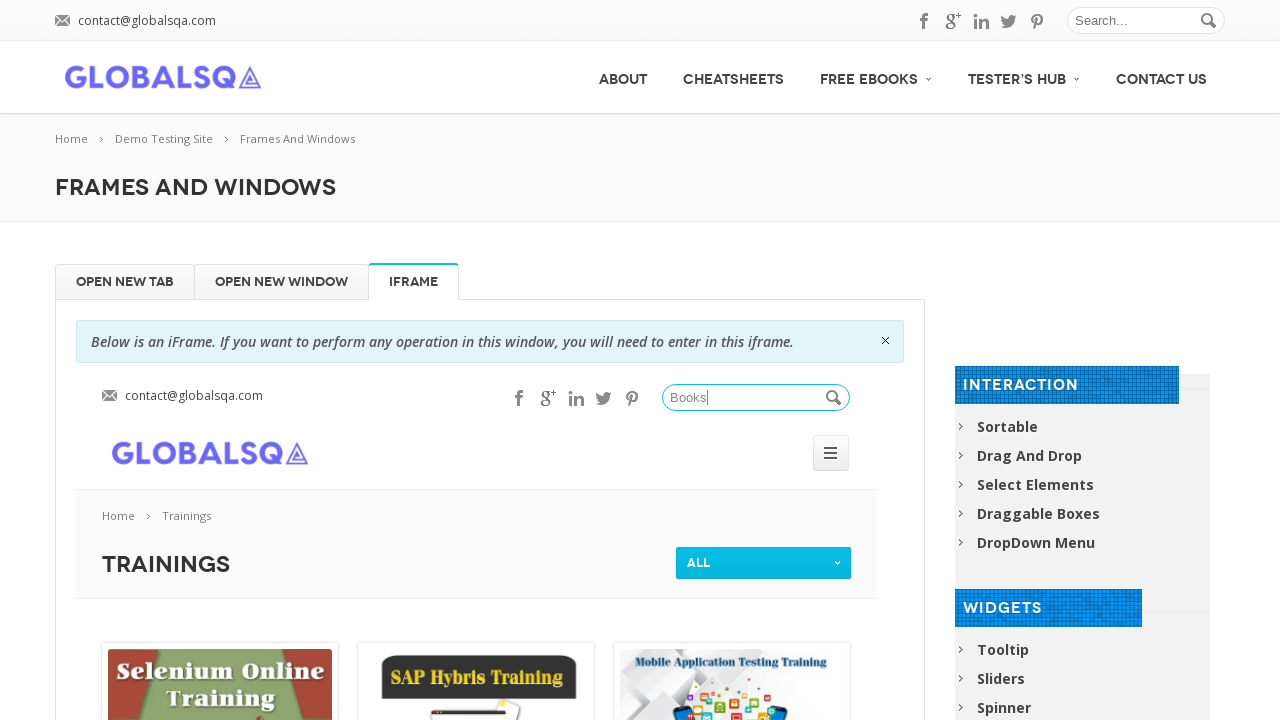

Search results loaded successfully
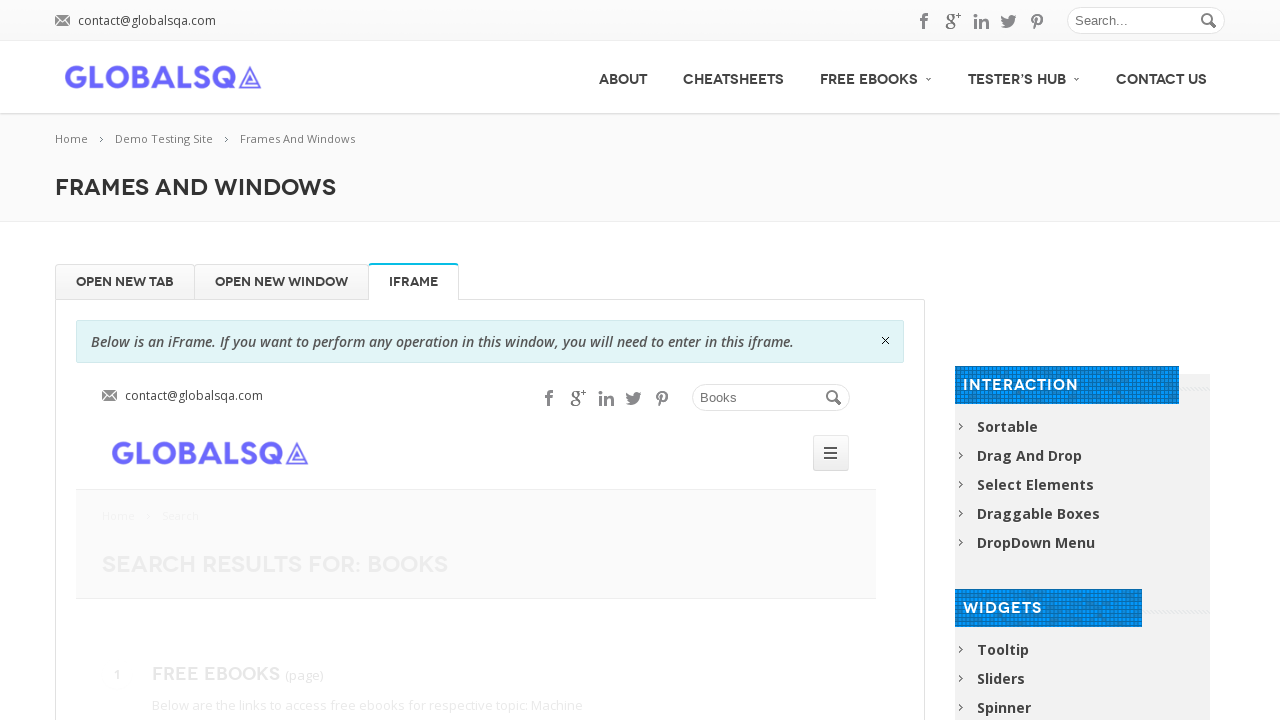

Retrieved all book links from search results
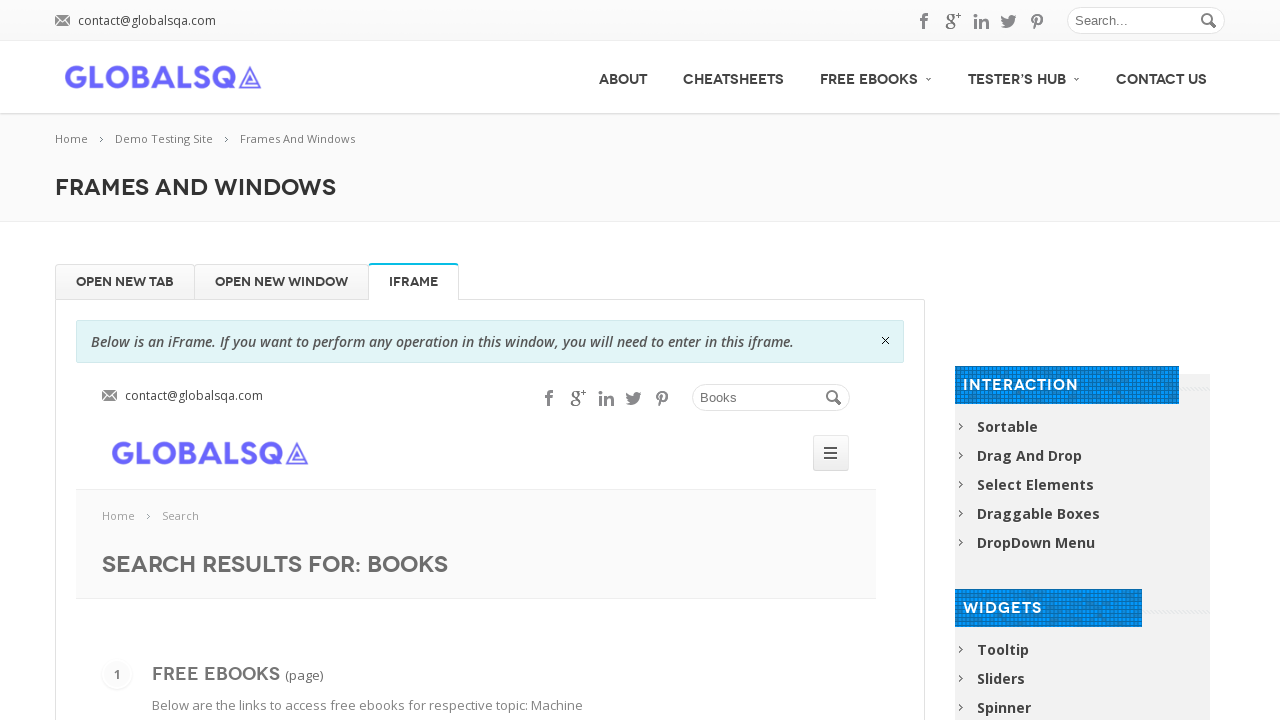

Verified book link is visible
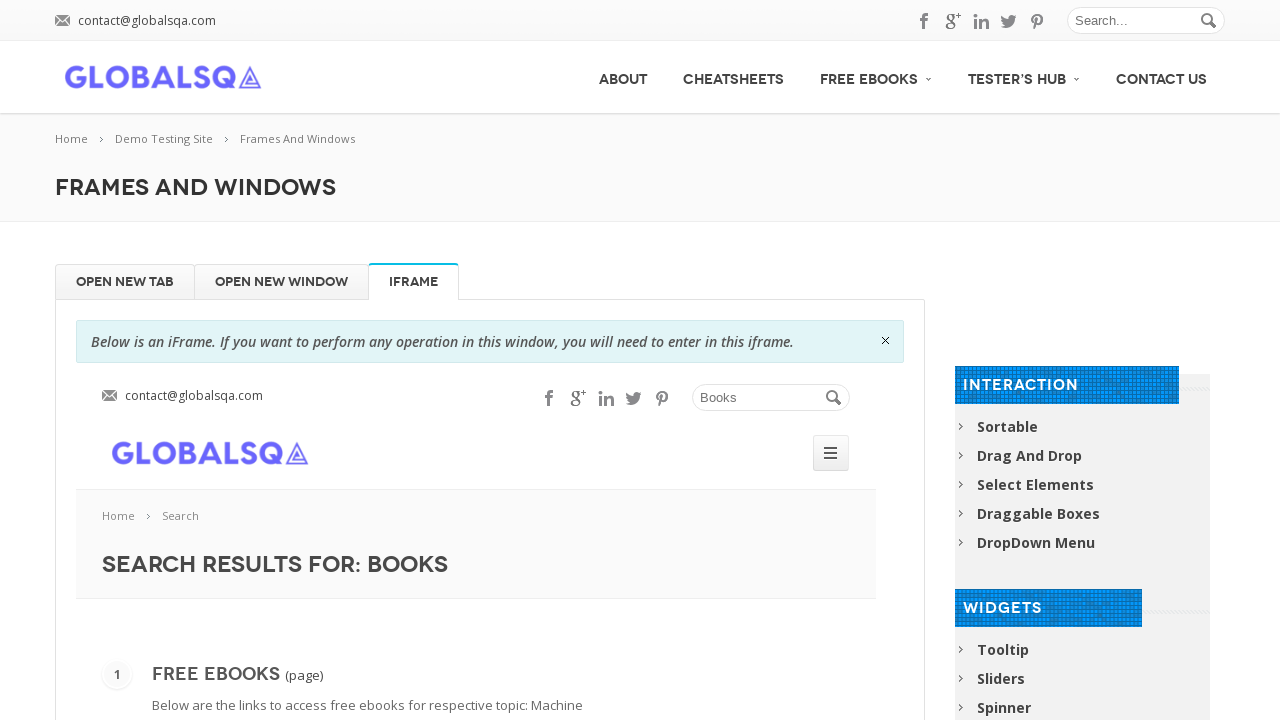

Verified book link is visible
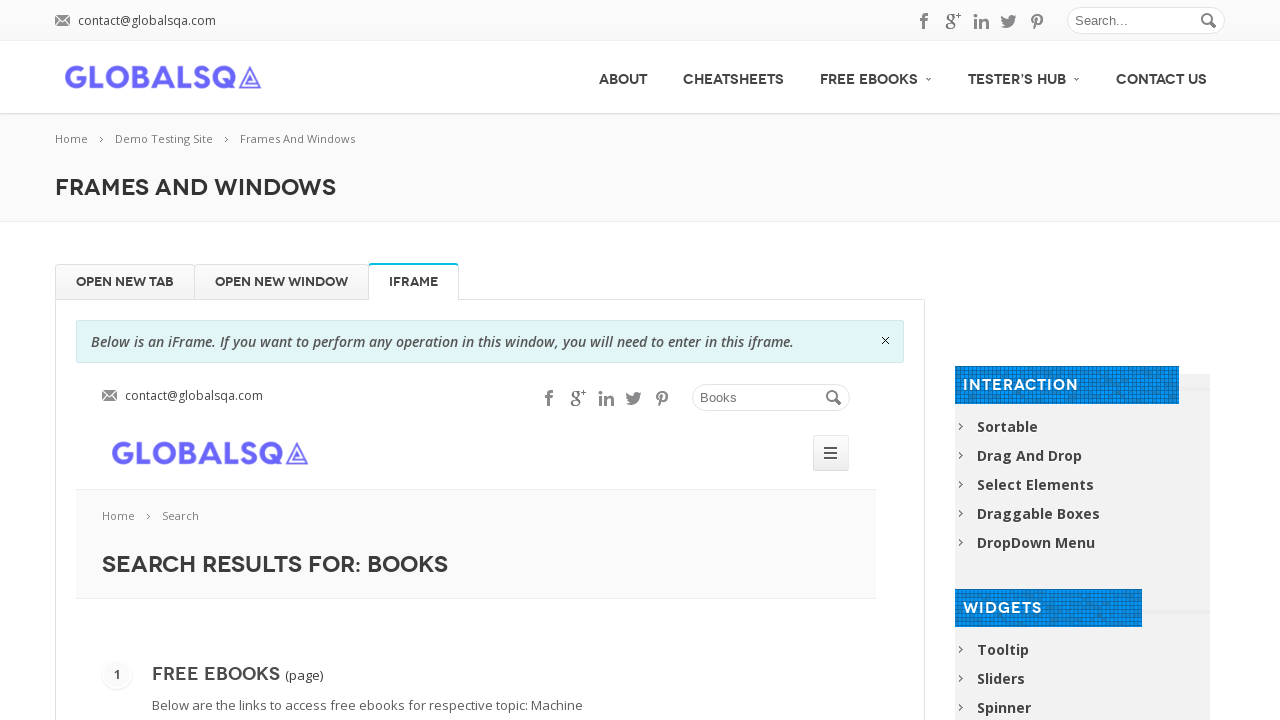

Verified book link is visible
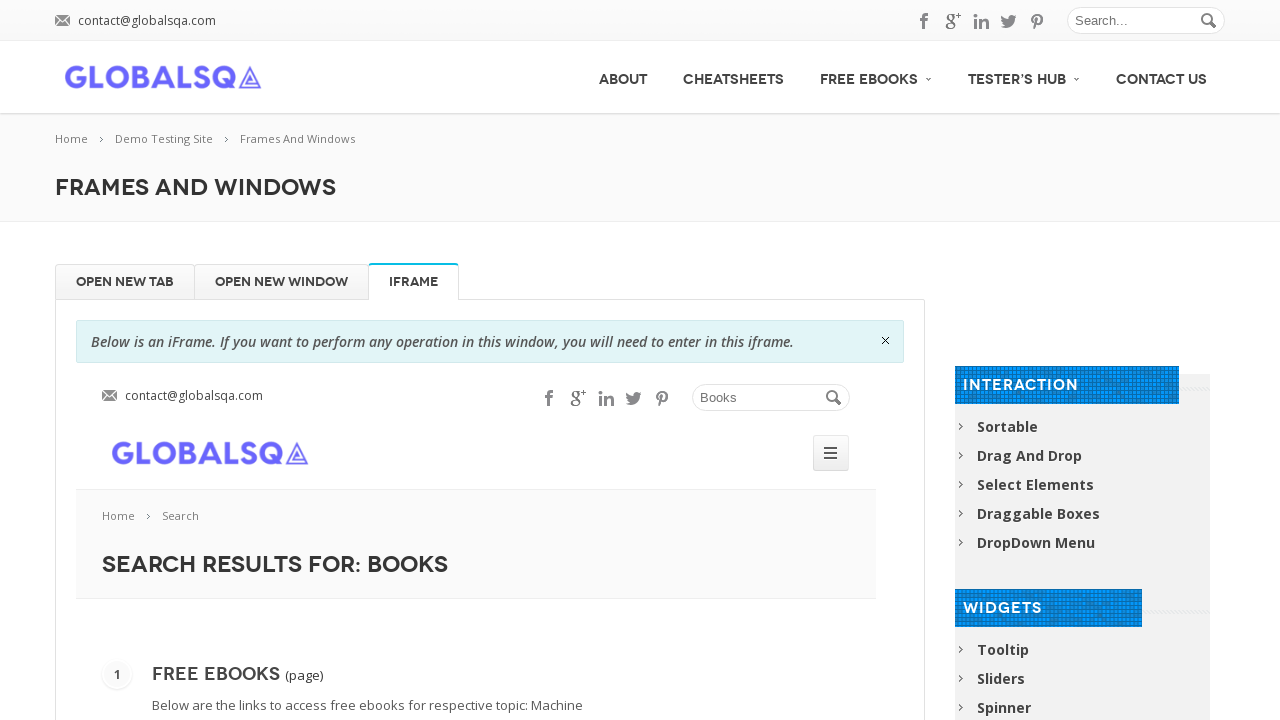

Verified book link is visible
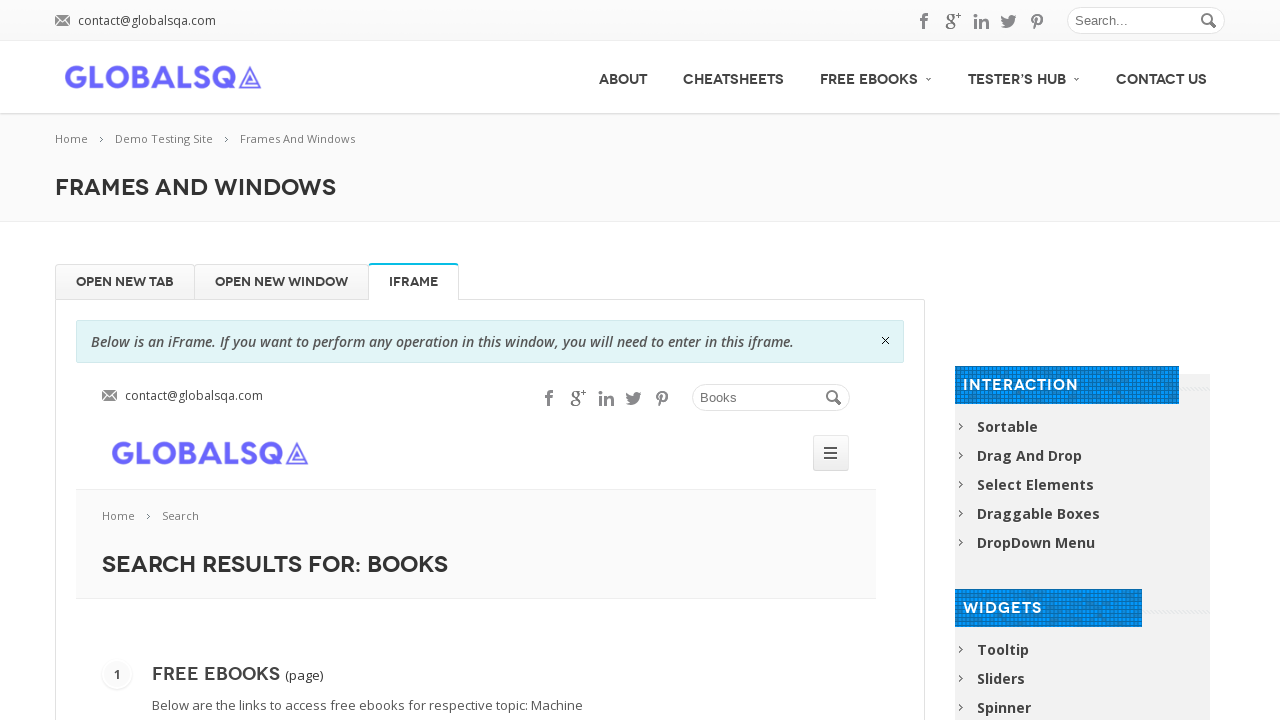

Verified book link is visible
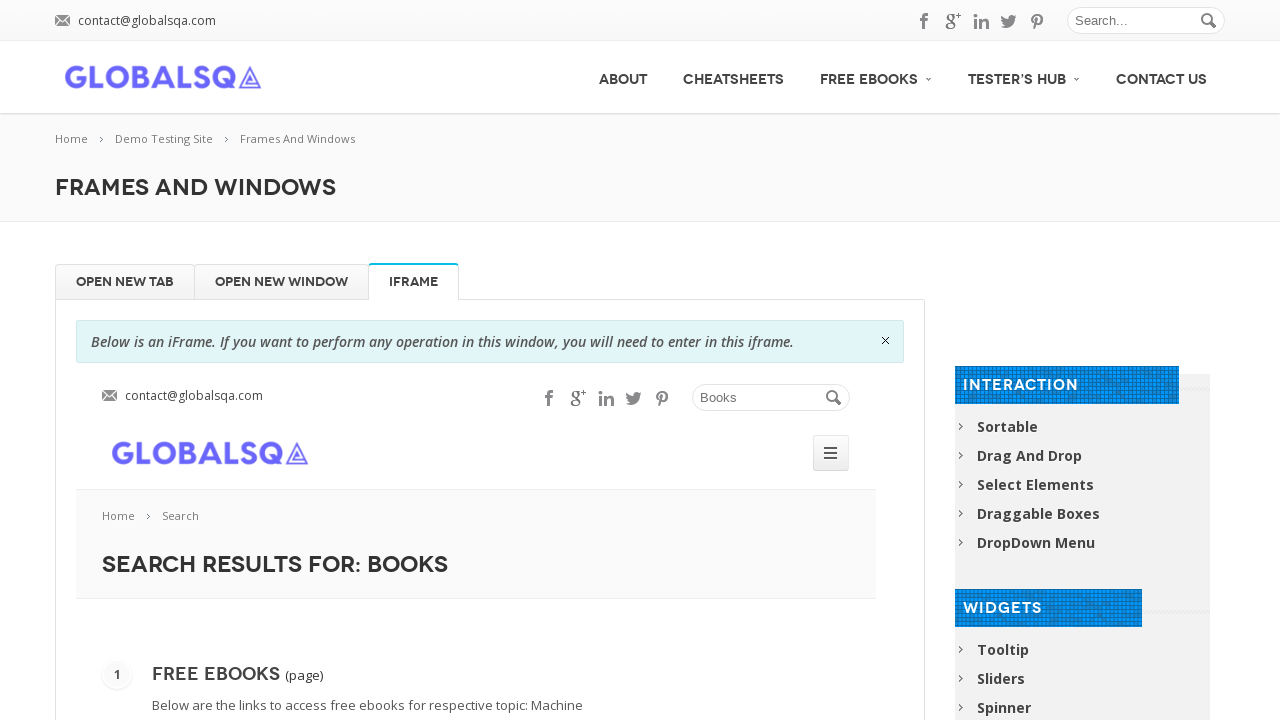

Verified book link is visible
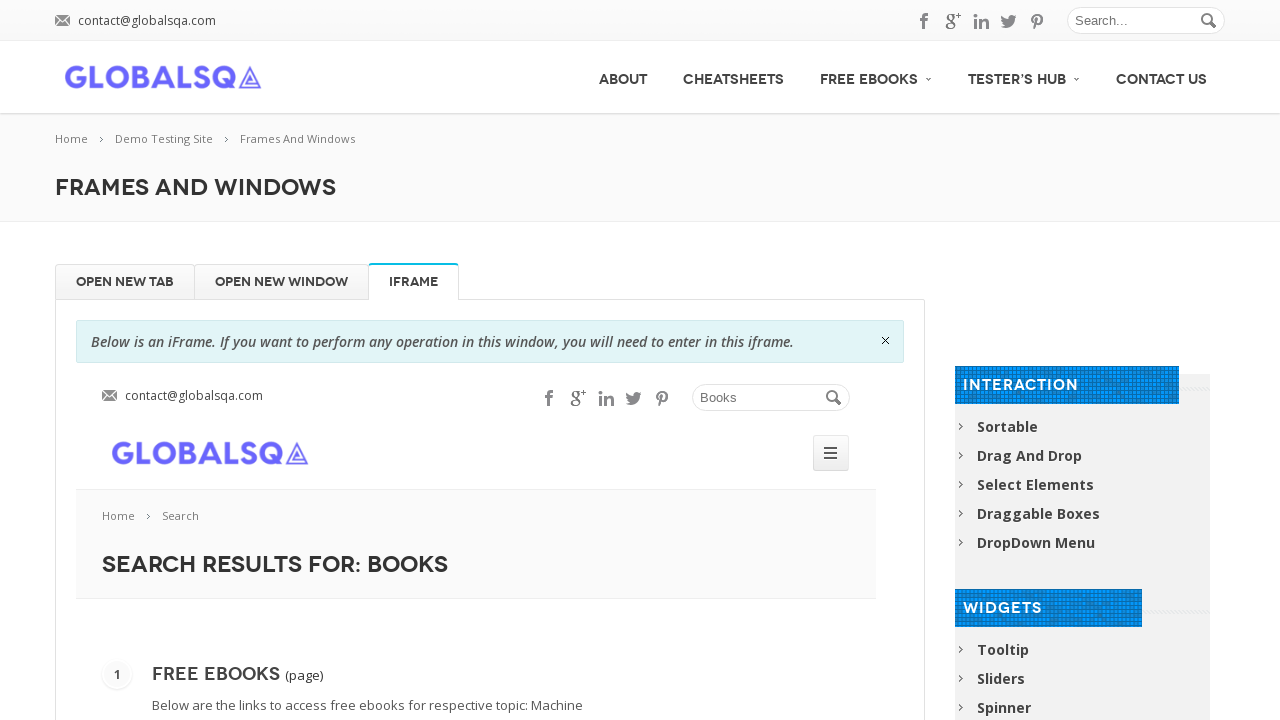

Verified book link is visible
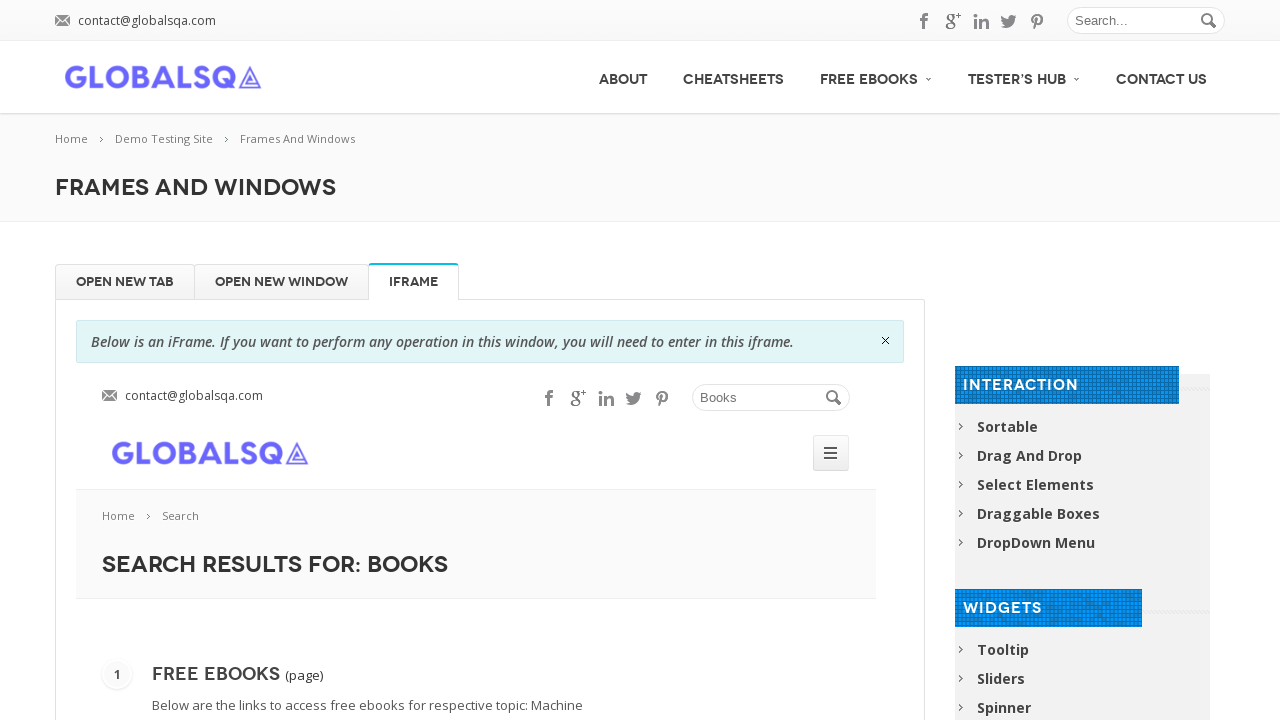

Verified book link is visible
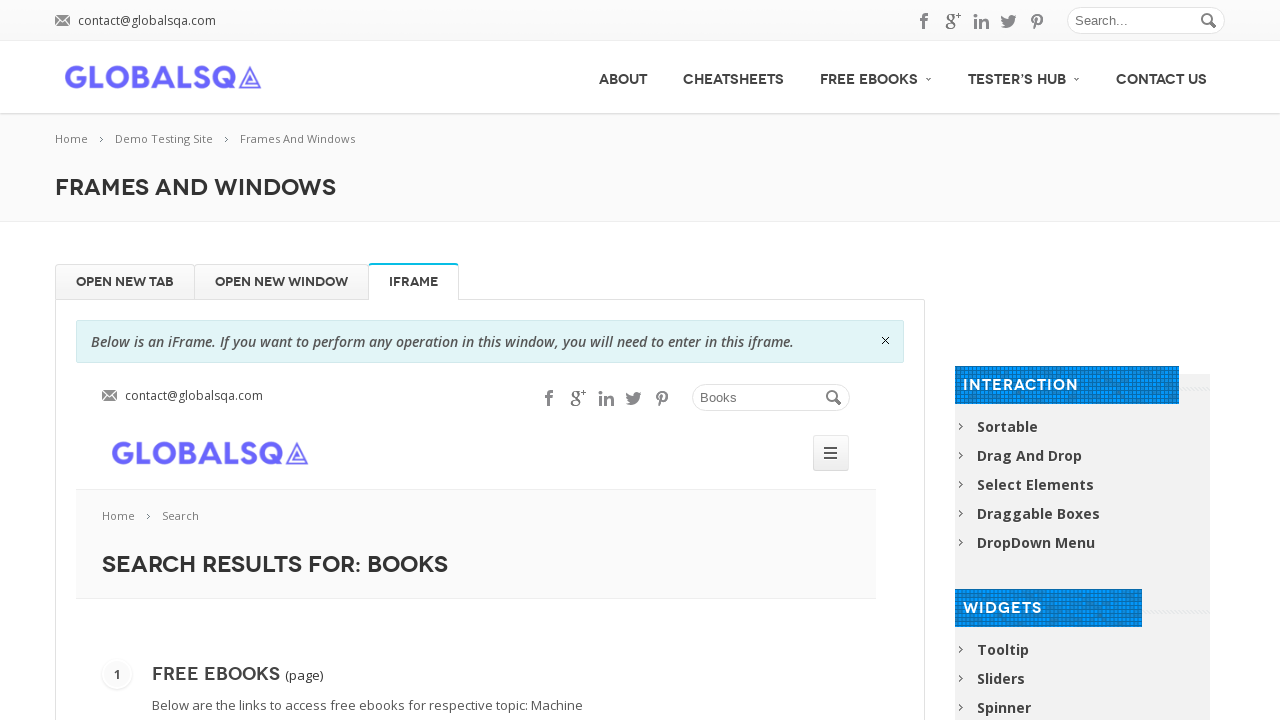

Verified book link is visible
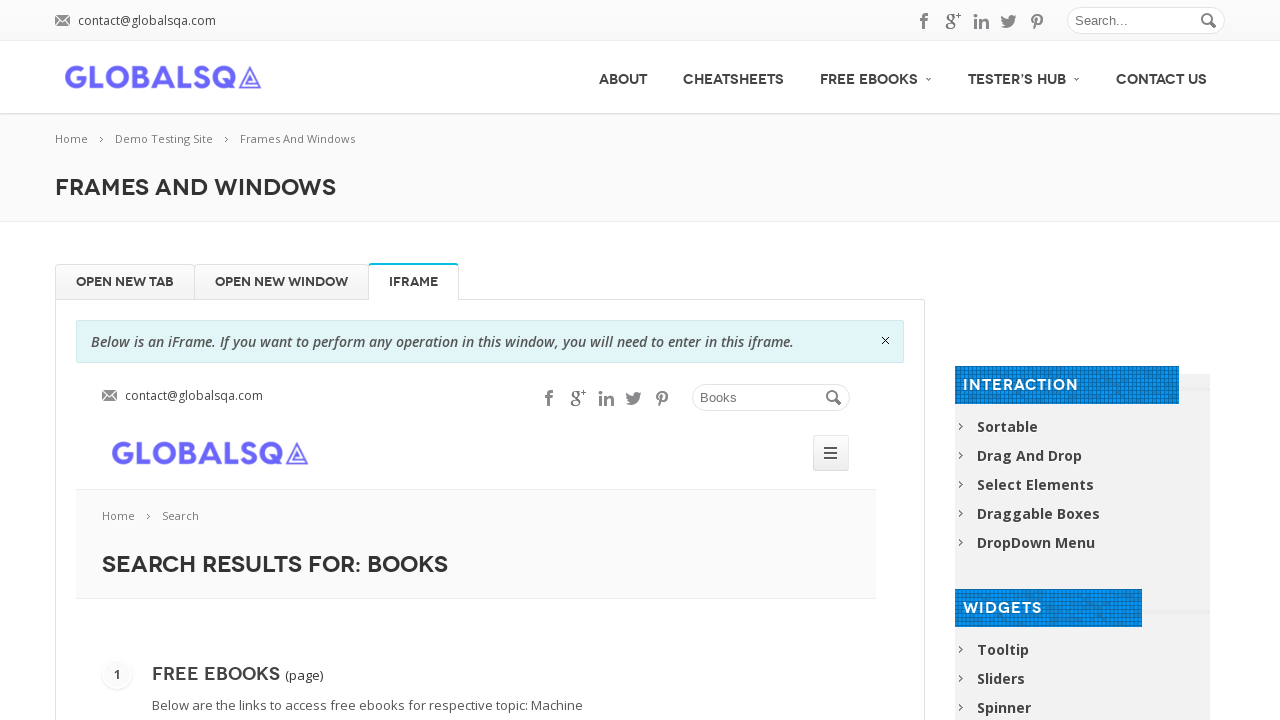

Verified book link is visible
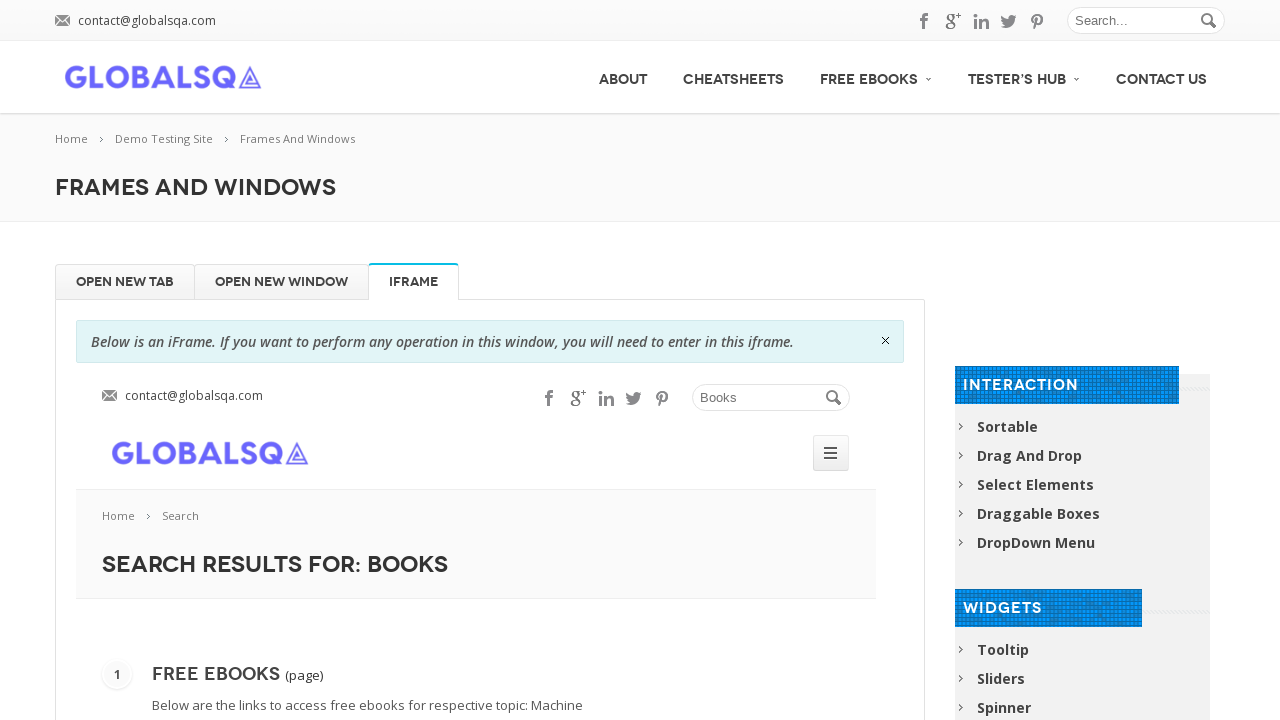

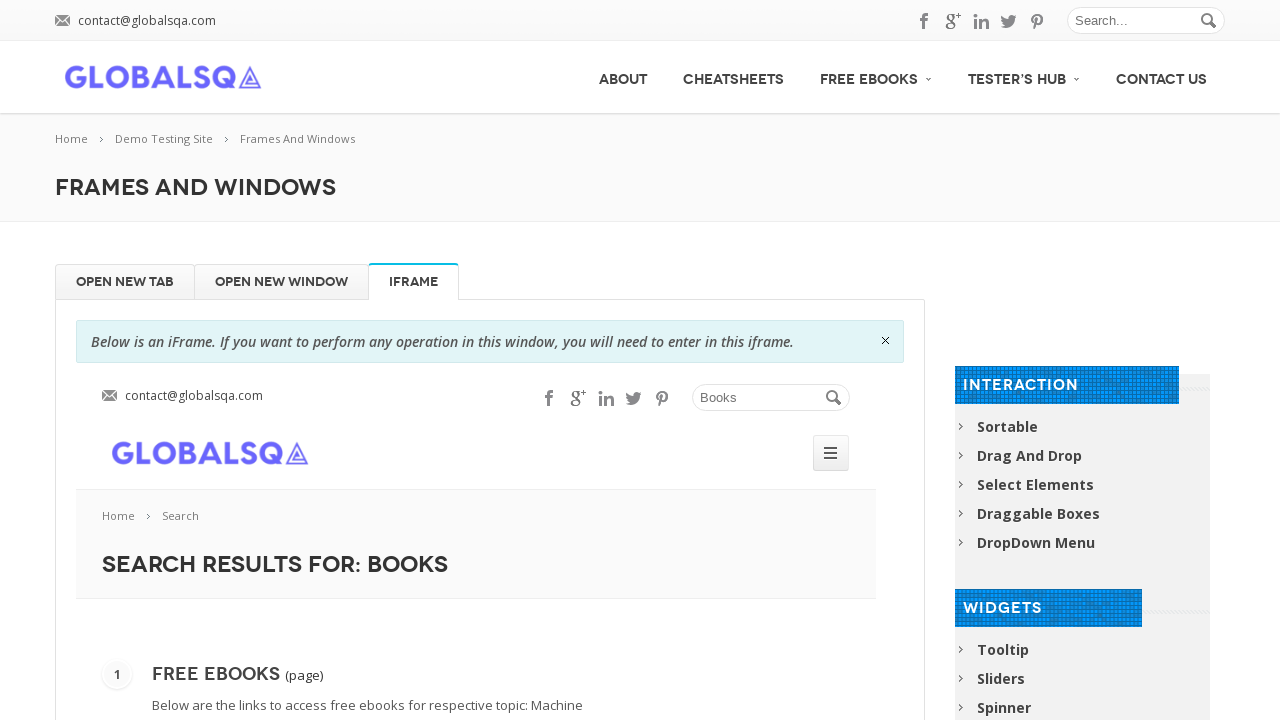